Tests drag and drop functionality on jQuery UI demo page by dragging an element into a droppable area within an iframe

Starting URL: http://jqueryui.com/droppable/

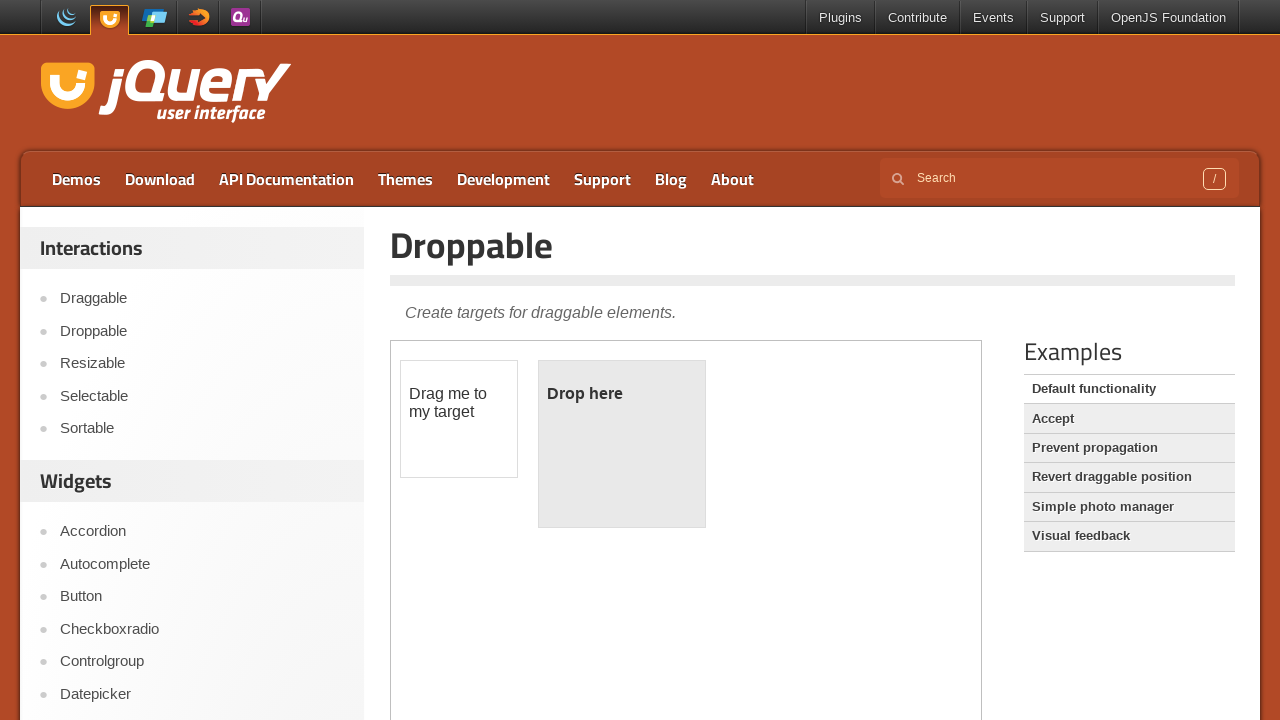

Located the demo frame iframe
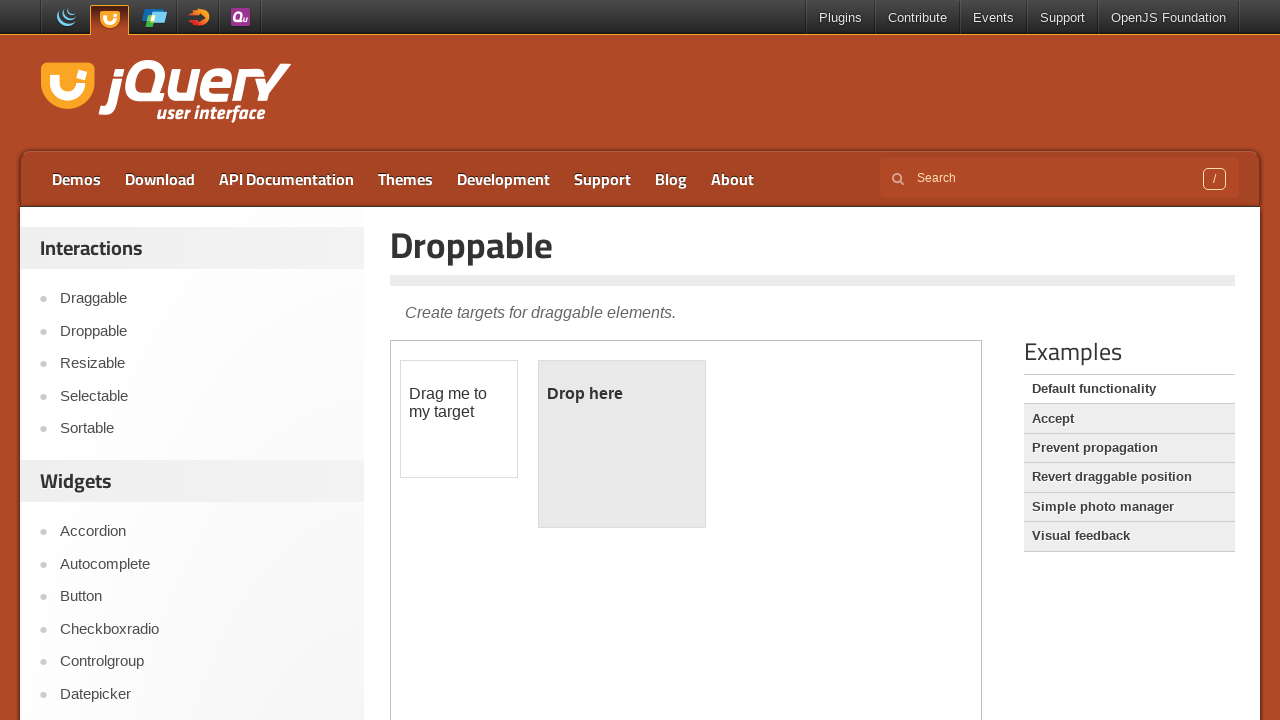

Located the draggable element within the iframe
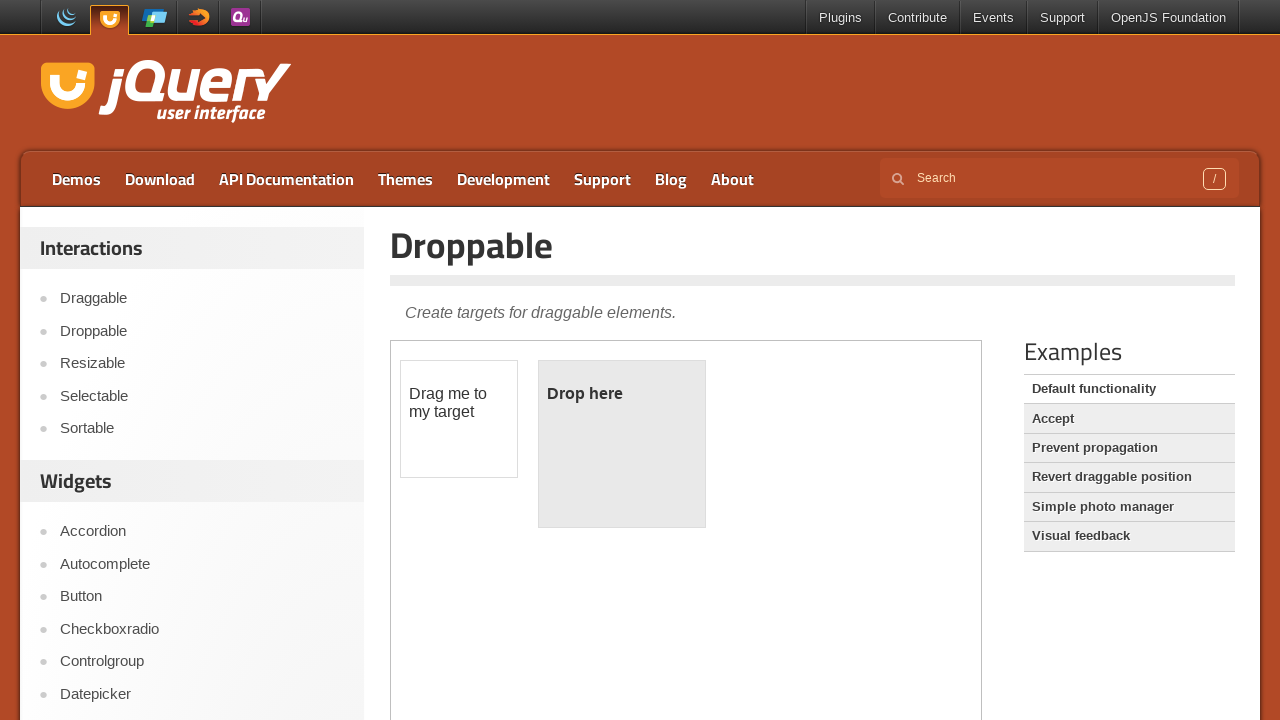

Located the droppable element within the iframe
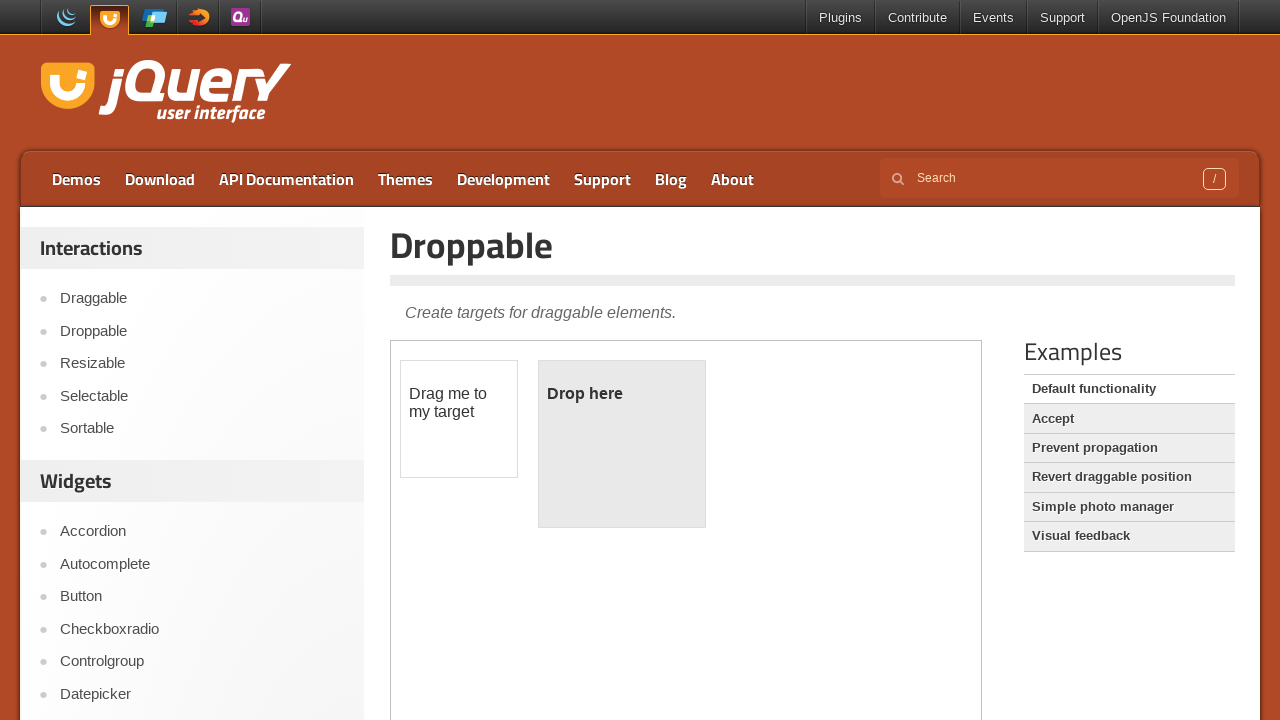

Dragged the draggable element into the droppable area at (622, 444)
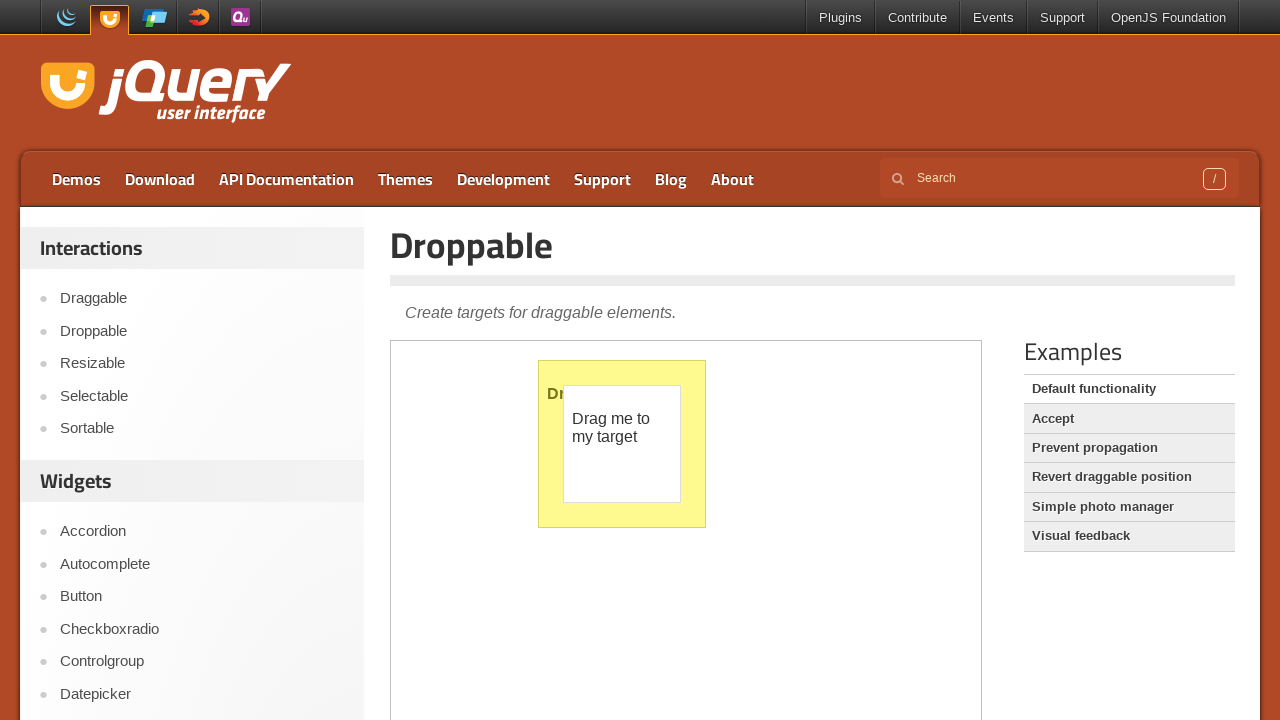

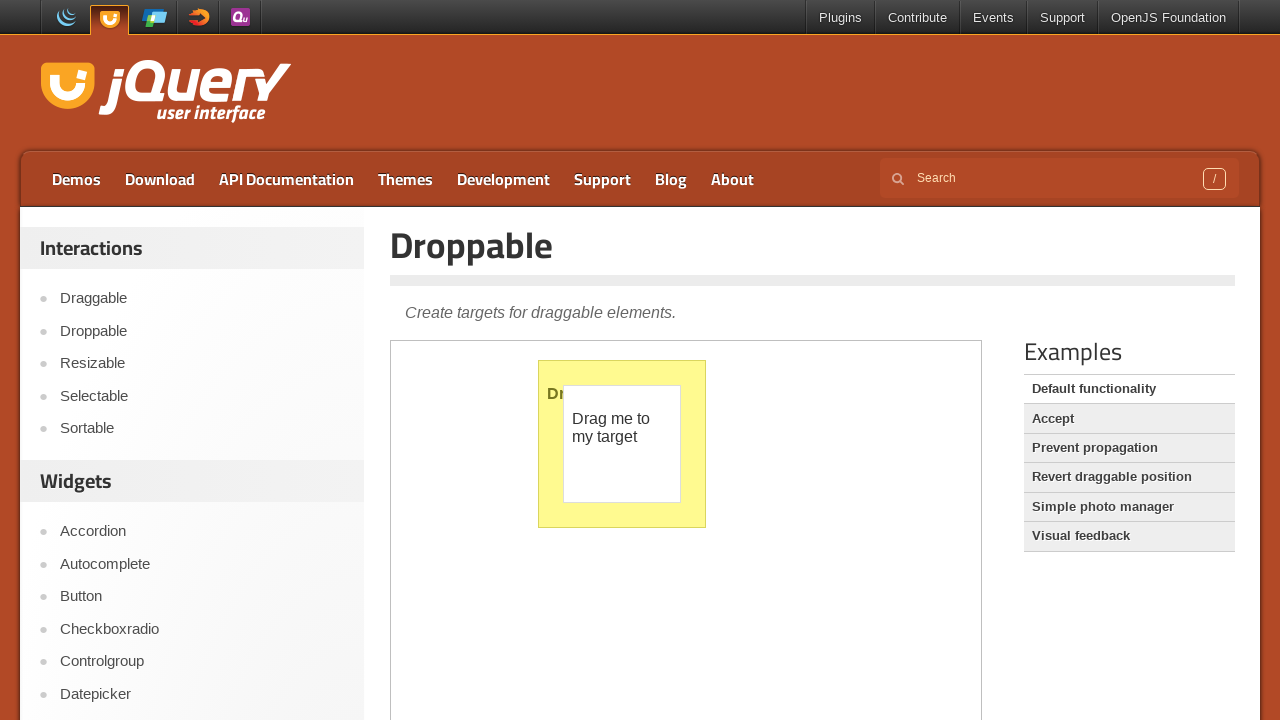